Tests clearing the complete state of all items by checking and unchecking toggle all

Starting URL: https://demo.playwright.dev/todomvc

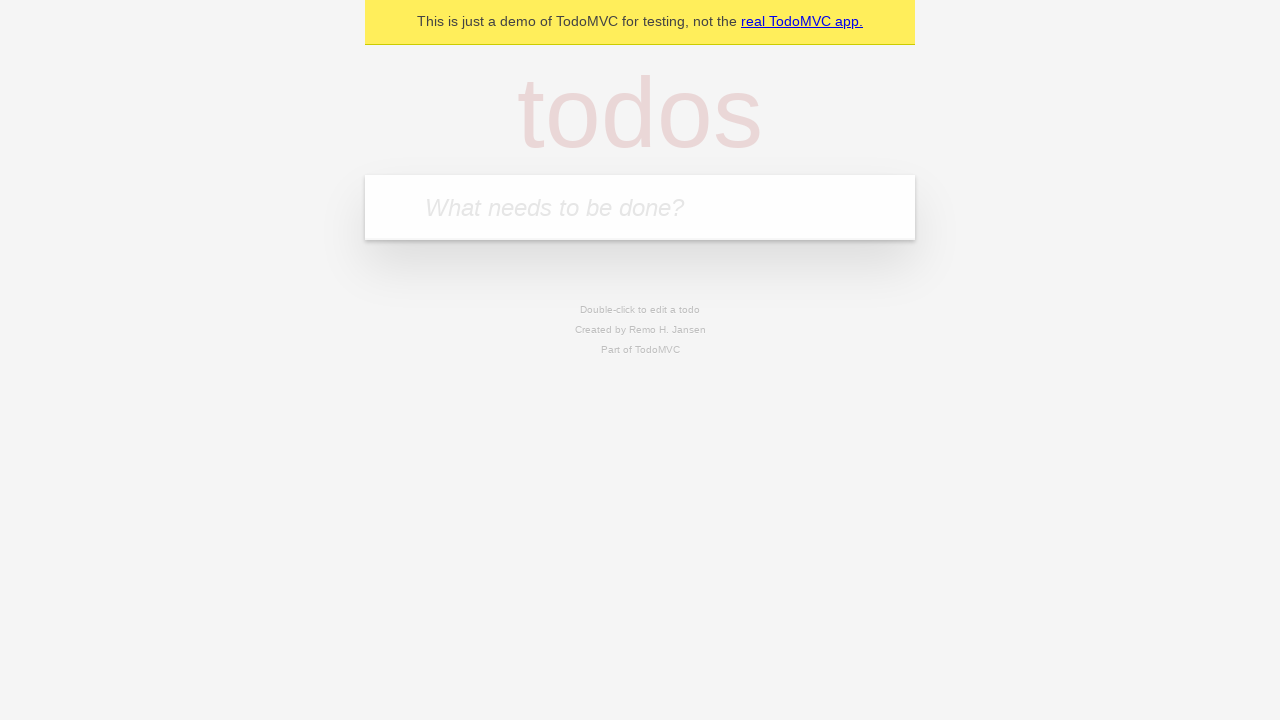

Filled todo input with 'buy some cheese' on internal:attr=[placeholder="What needs to be done?"i]
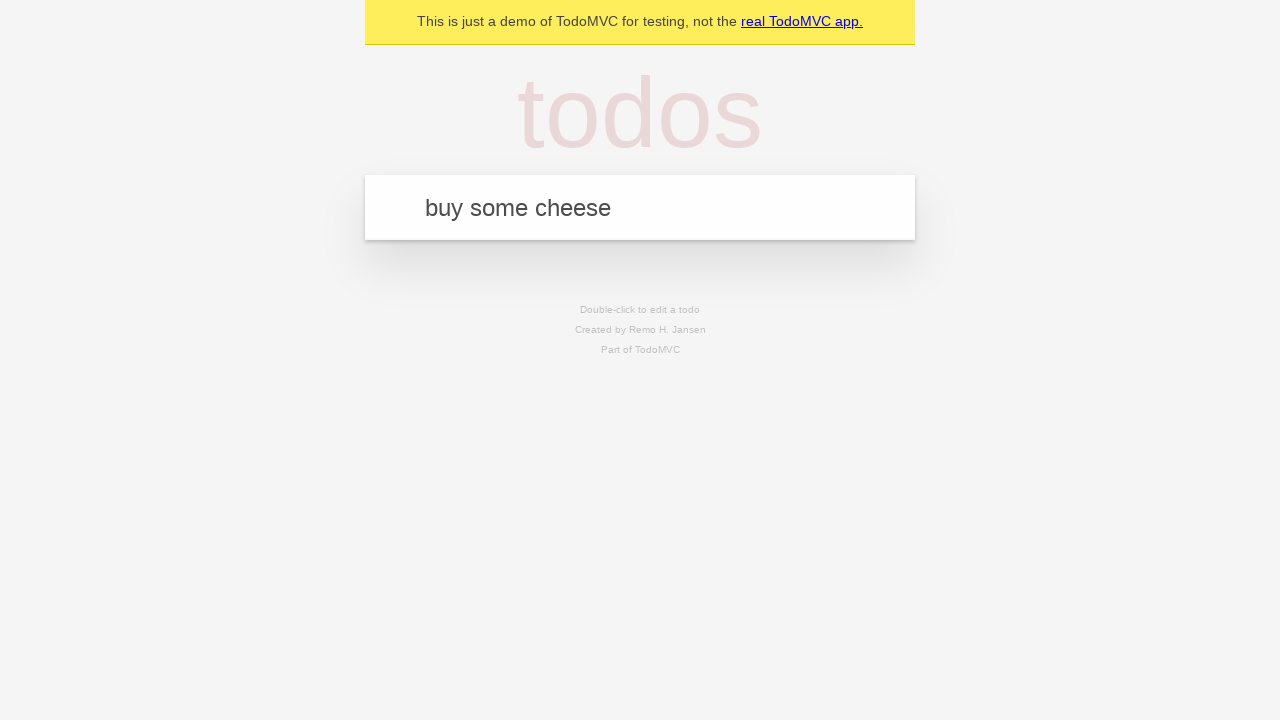

Pressed Enter to create first todo on internal:attr=[placeholder="What needs to be done?"i]
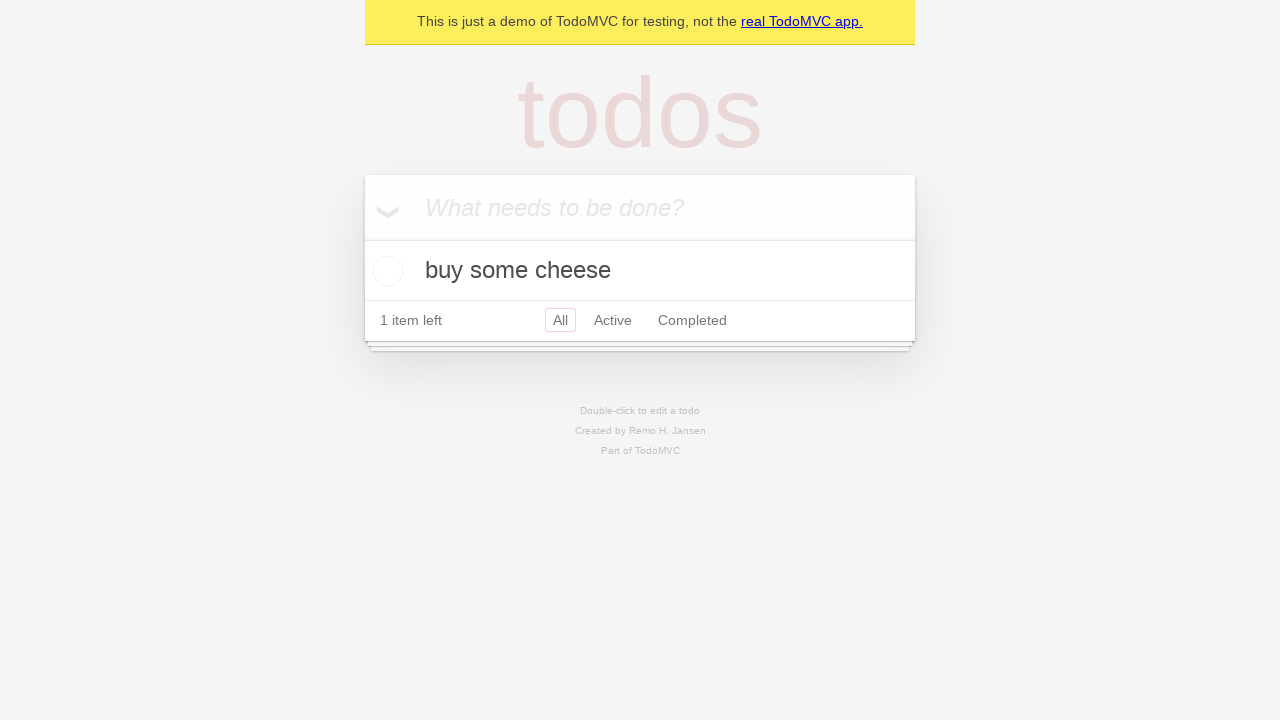

Filled todo input with 'feed the cat' on internal:attr=[placeholder="What needs to be done?"i]
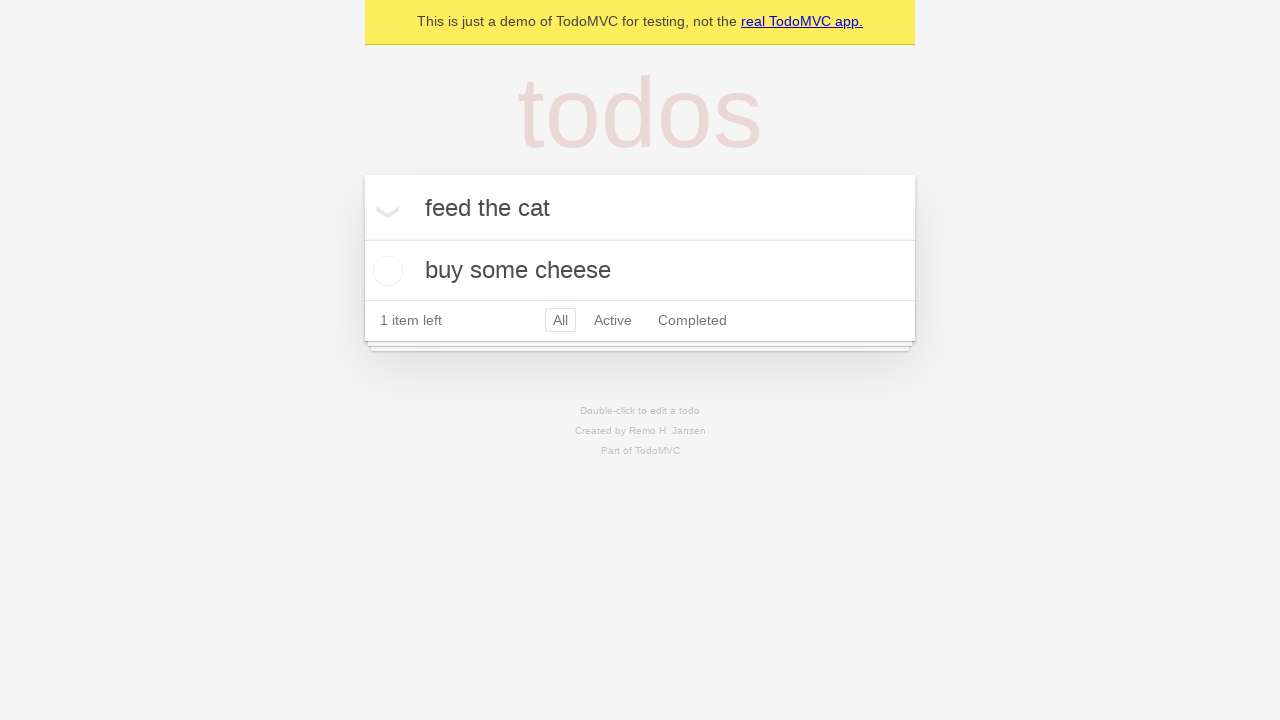

Pressed Enter to create second todo on internal:attr=[placeholder="What needs to be done?"i]
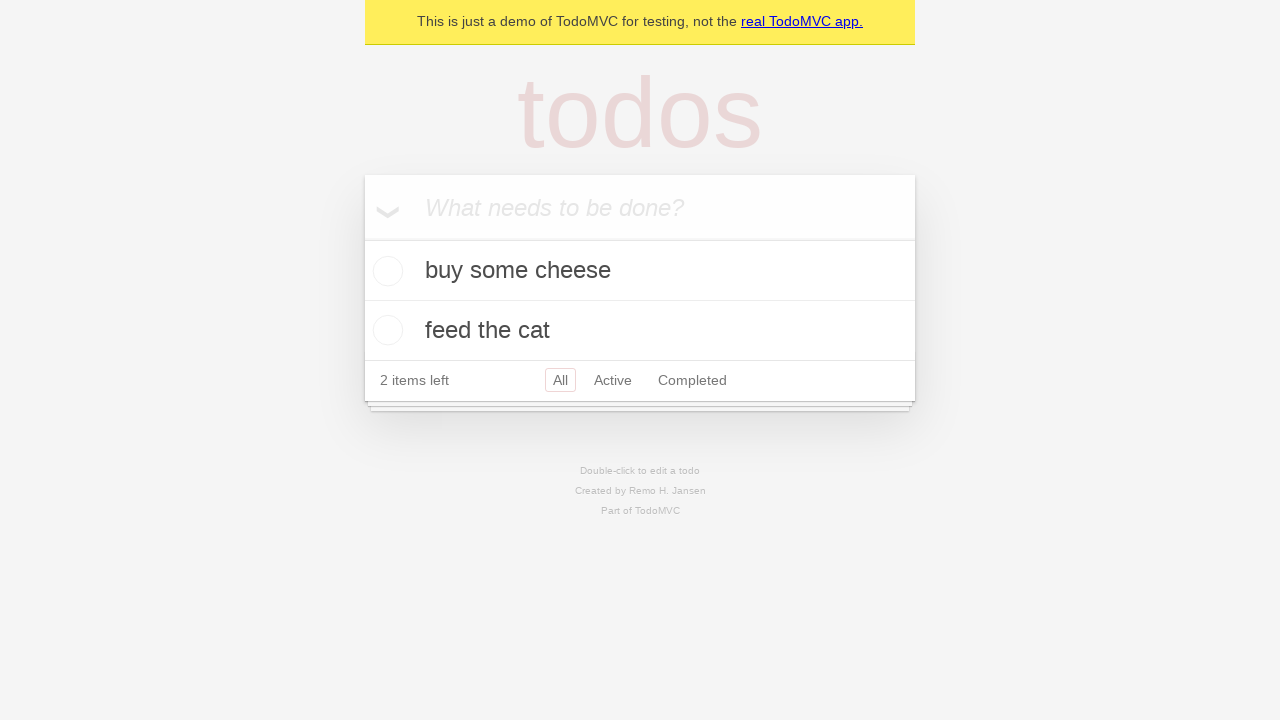

Filled todo input with 'book a doctors appointment' on internal:attr=[placeholder="What needs to be done?"i]
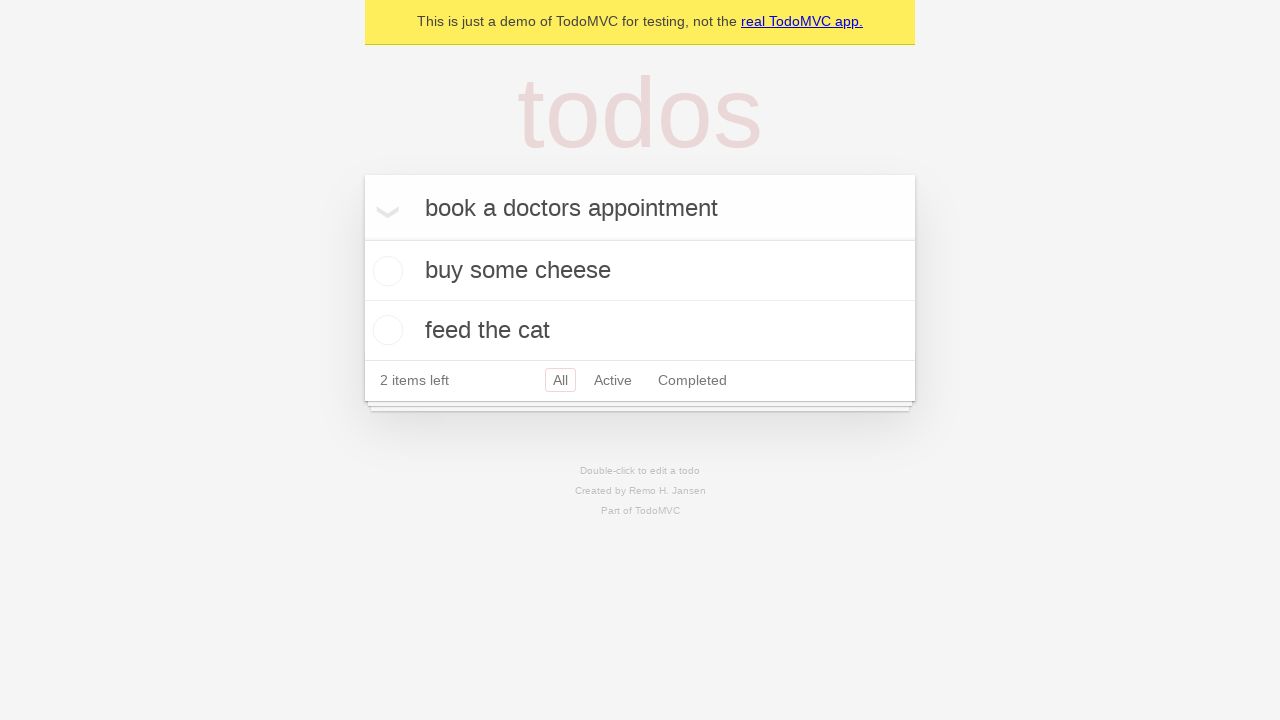

Pressed Enter to create third todo on internal:attr=[placeholder="What needs to be done?"i]
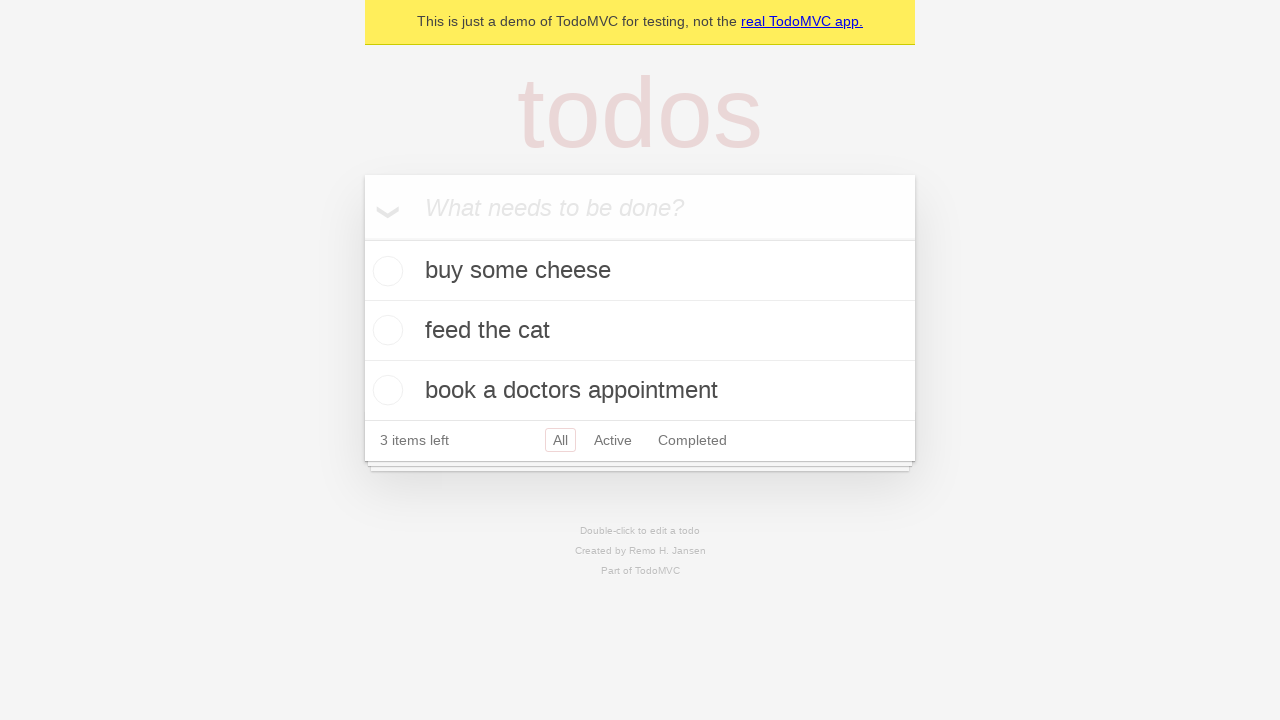

Checked 'Mark all as complete' toggle to complete all todos at (362, 238) on internal:label="Mark all as complete"i
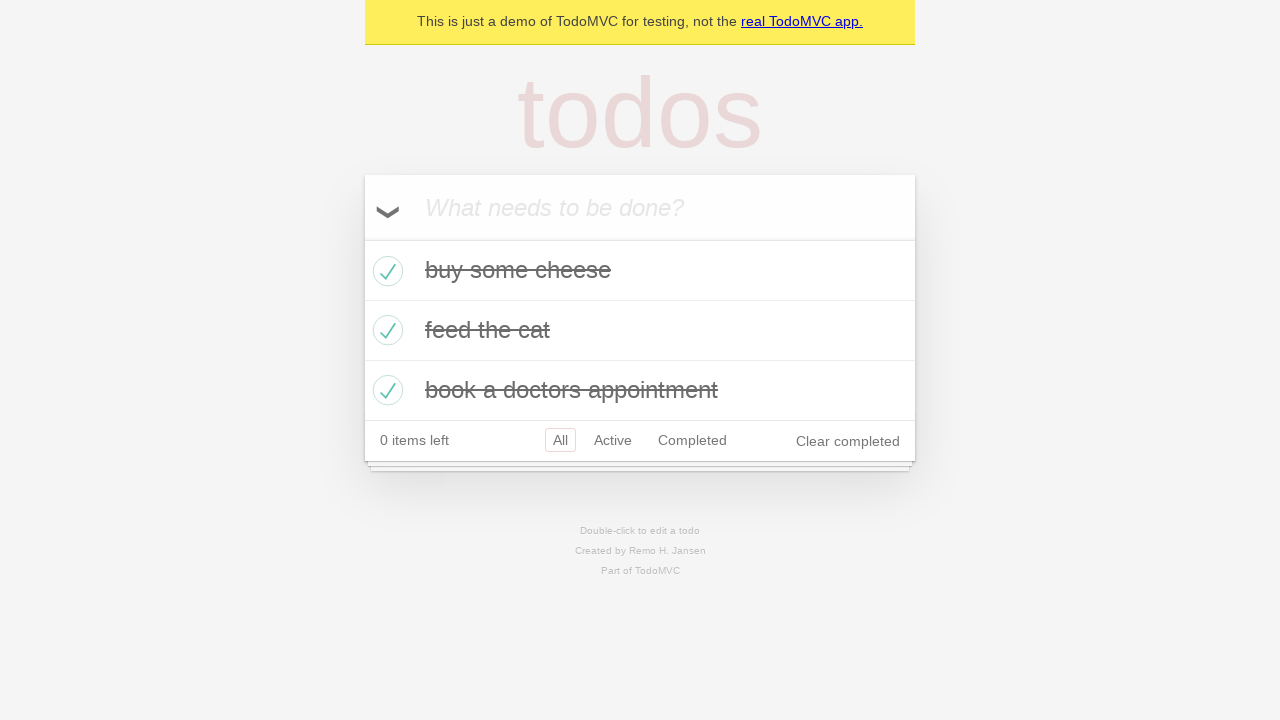

Unchecked 'Mark all as complete' toggle to clear complete state of all todos at (362, 238) on internal:label="Mark all as complete"i
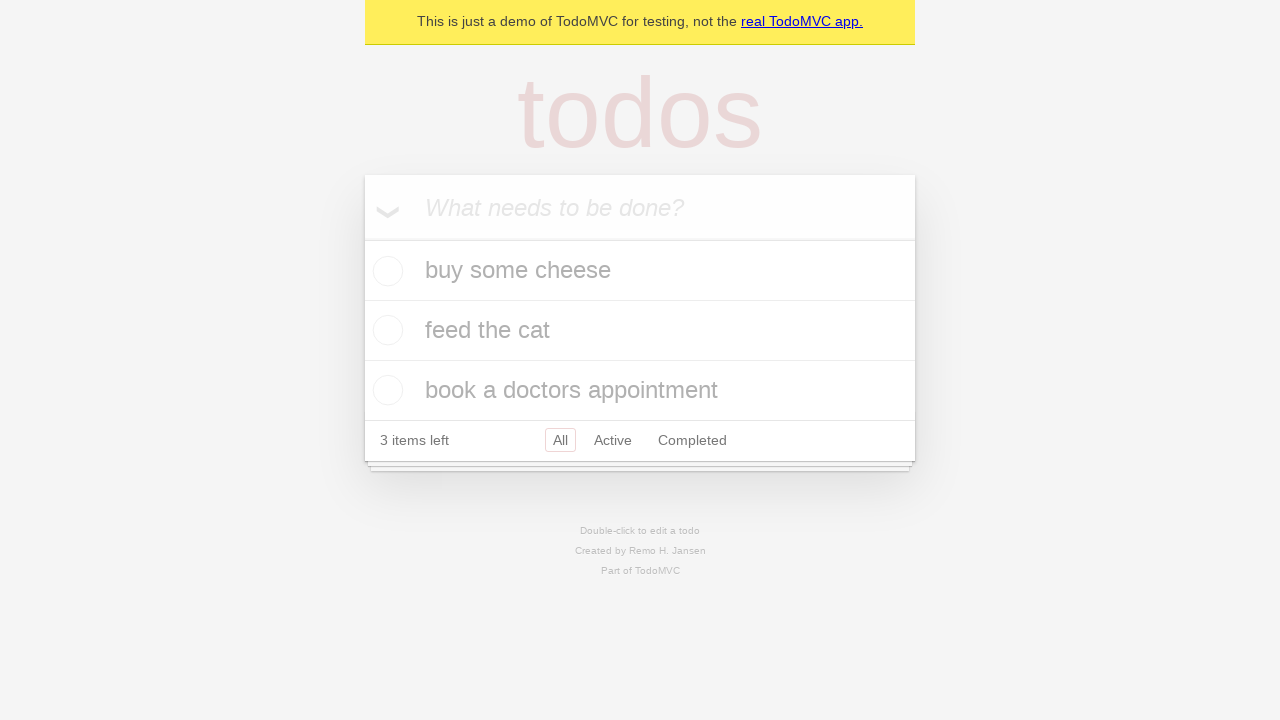

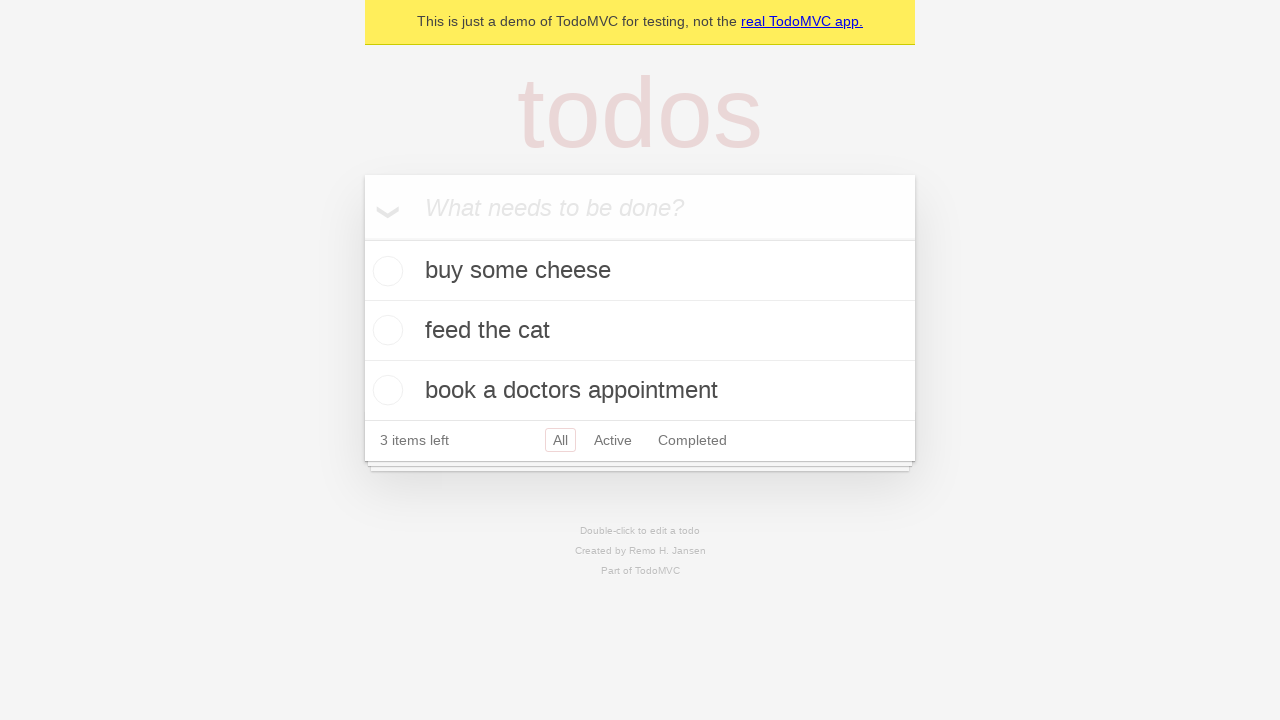